Tests drag and drop functionality on the jQuery UI demo page by dragging an element and dropping it onto a target droppable area within an iframe.

Starting URL: https://jqueryui.com/droppable/

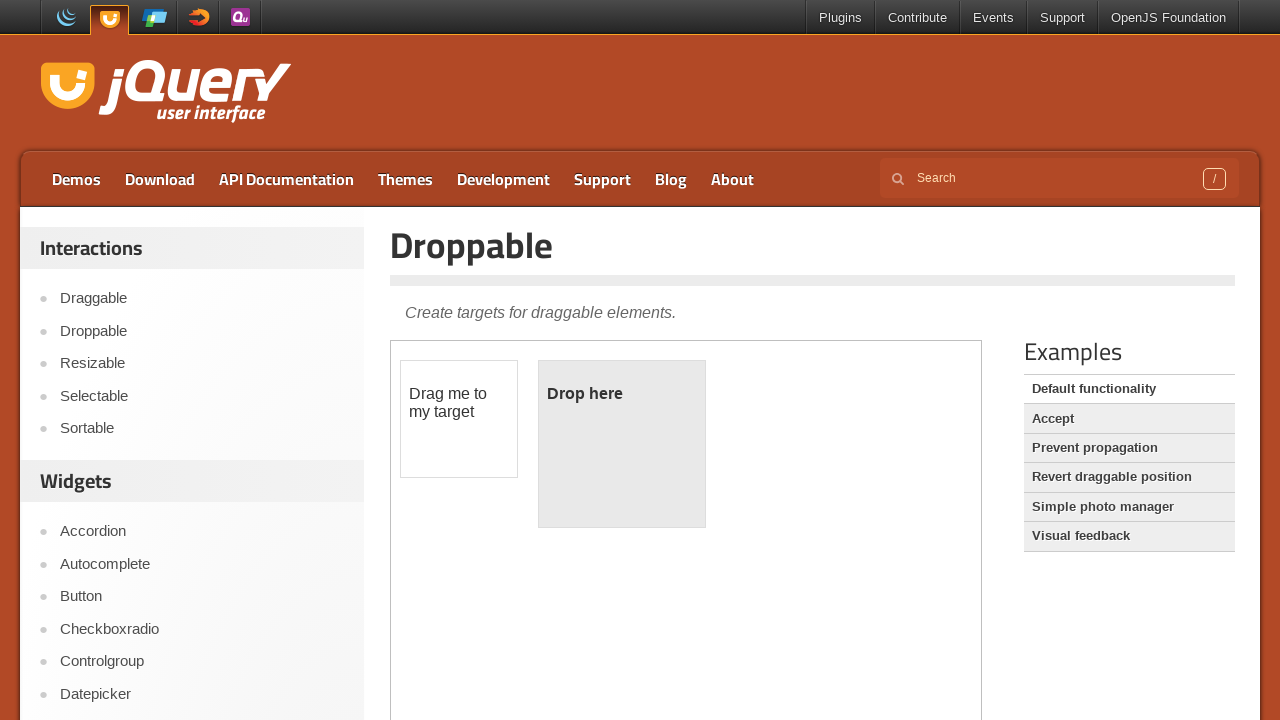

Navigated to jQuery UI droppable demo page
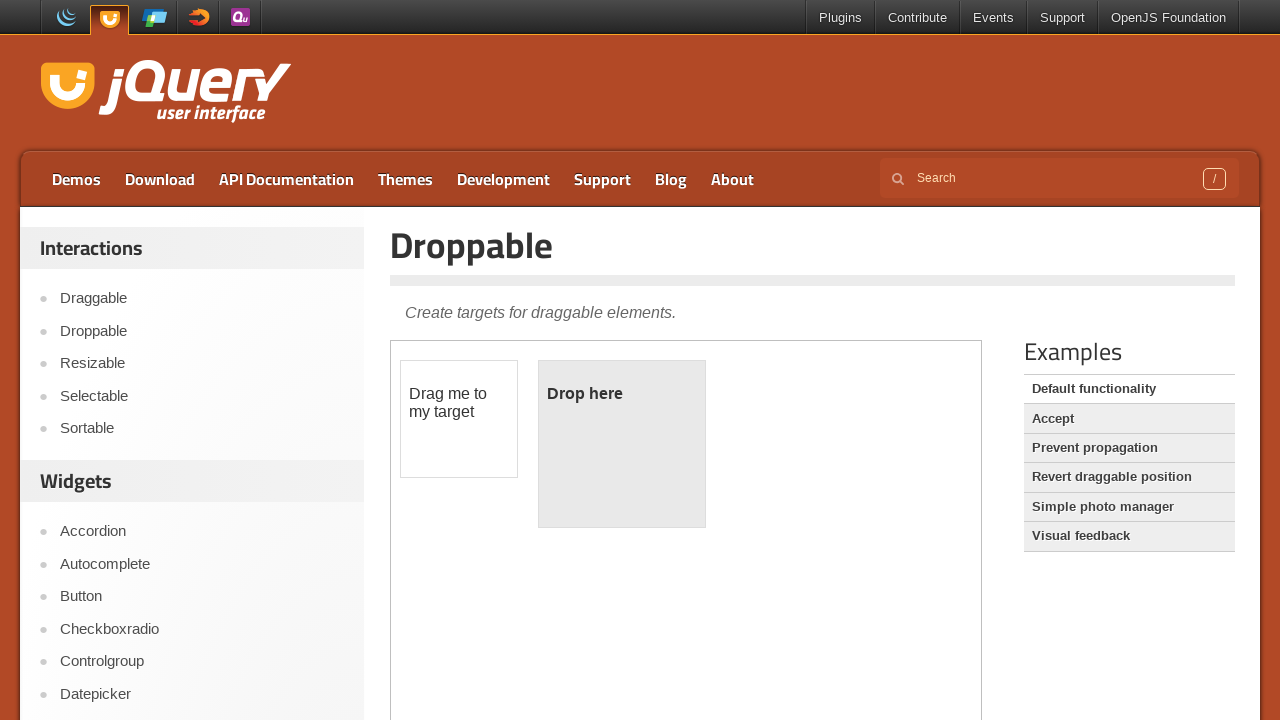

Located the demo iframe
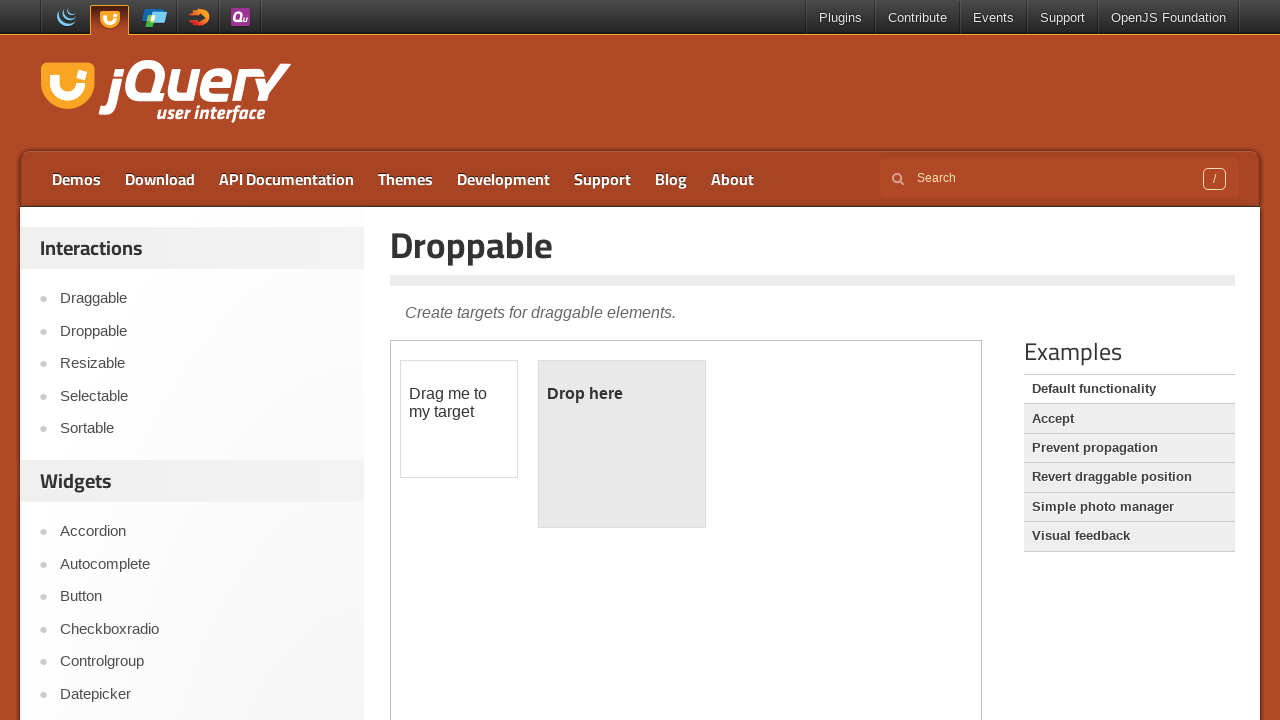

Located the draggable element
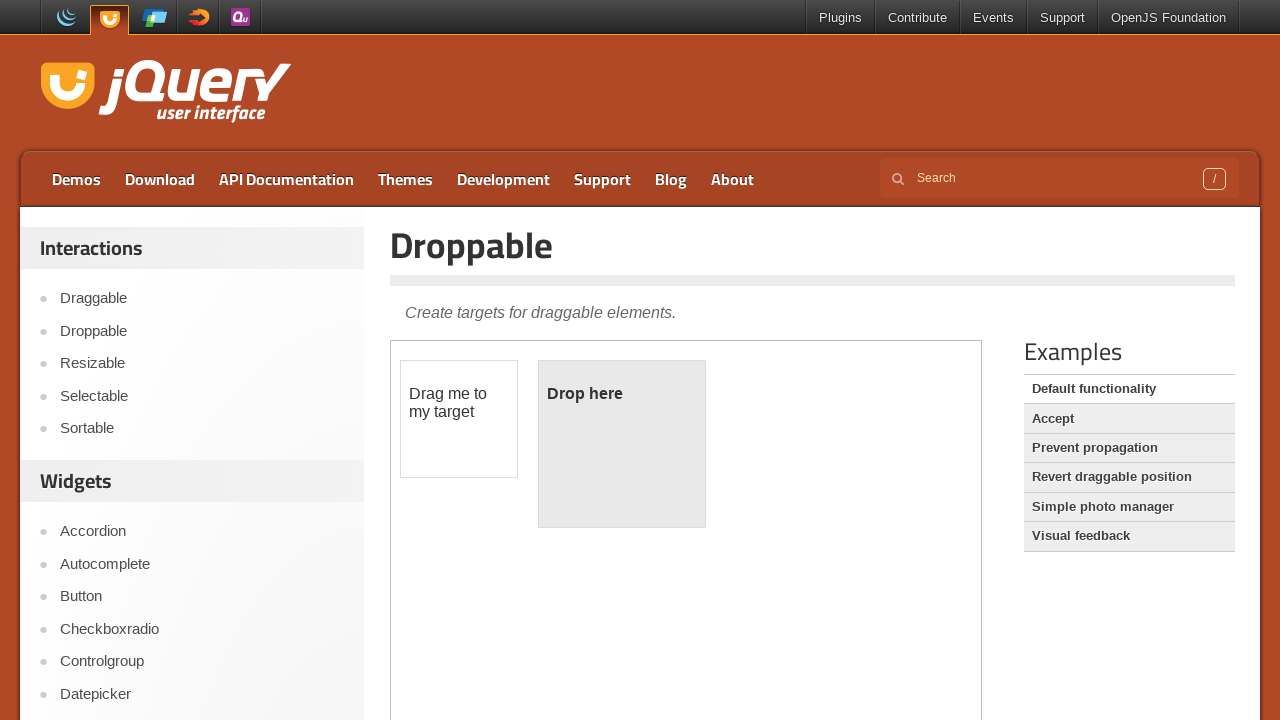

Located the droppable target element
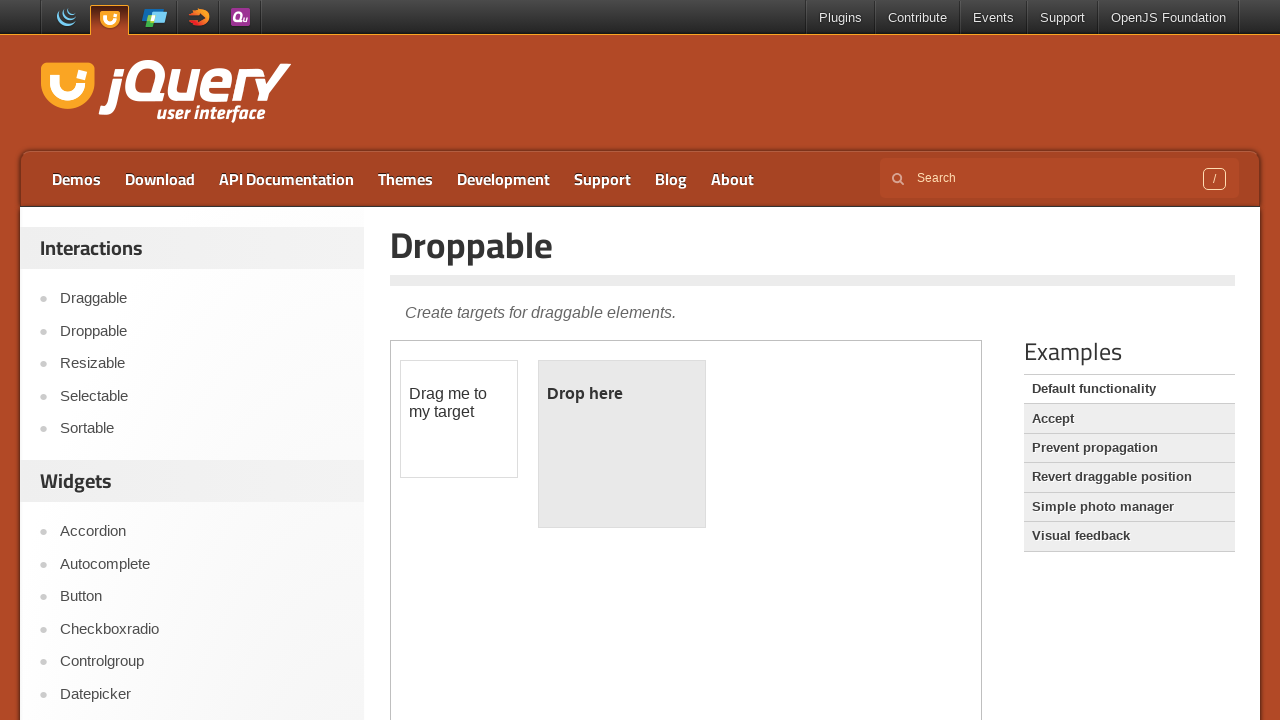

Dragged the draggable element onto the droppable target at (622, 444)
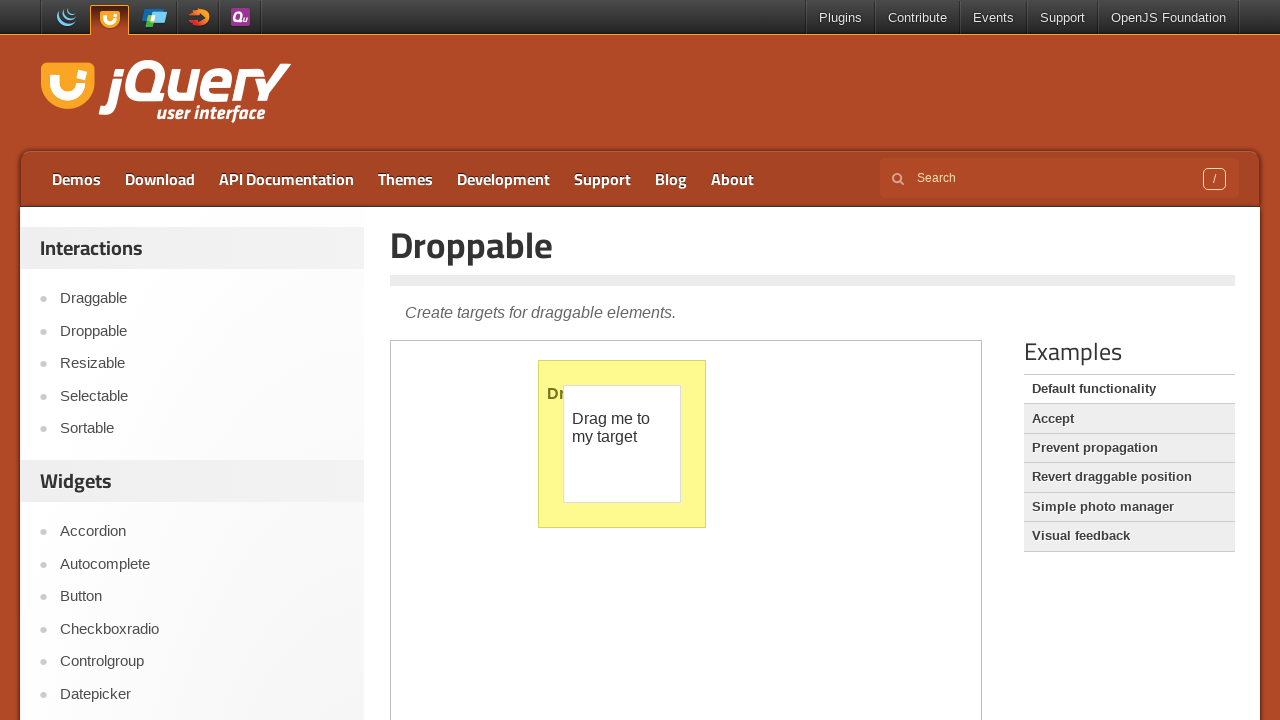

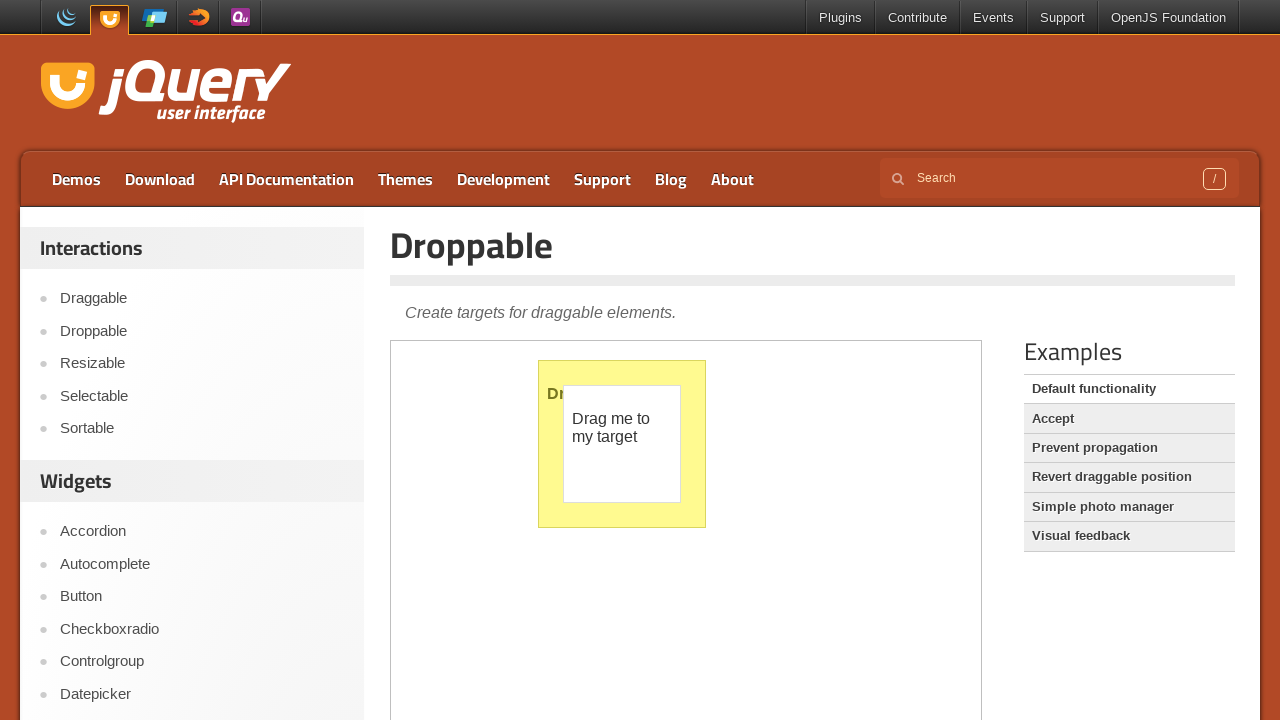